Tests zip code validation by entering a valid 5-digit zip code and verifying the Register button appears

Starting URL: https://www.sharelane.com/cgi-bin/register.py

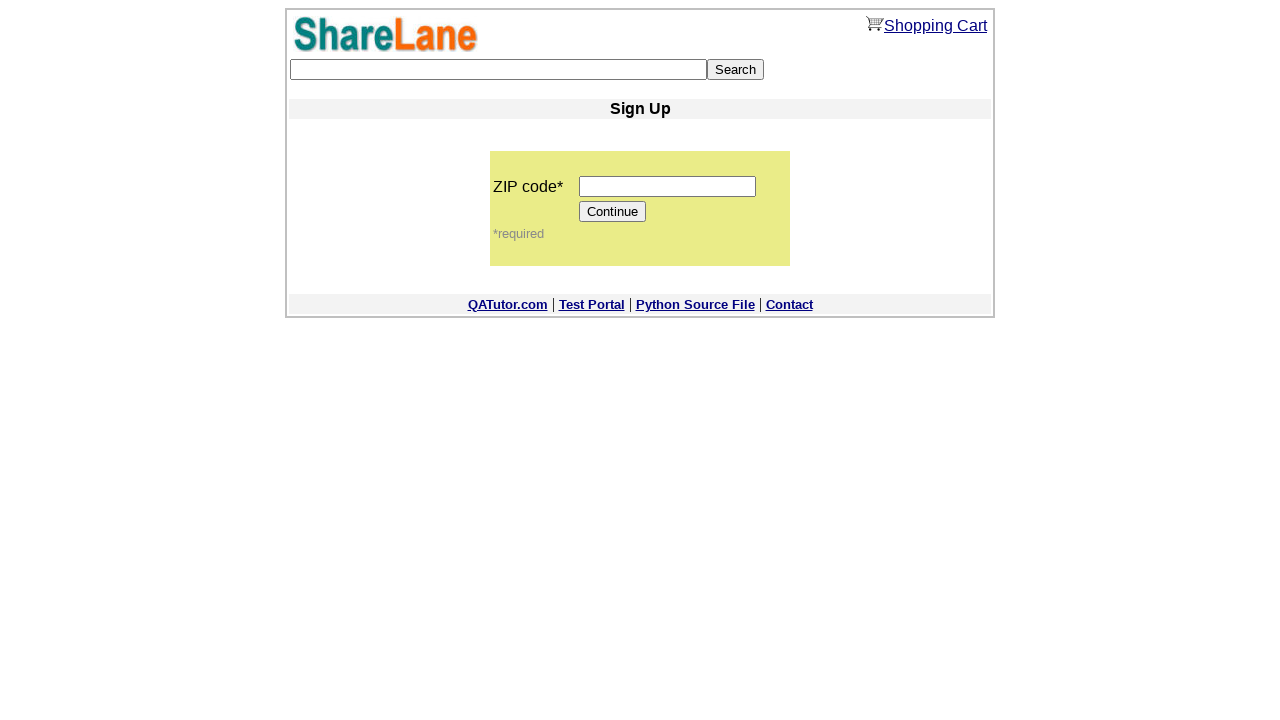

Entered 5-digit zip code '12345' into zip code field on input[name='zip_code']
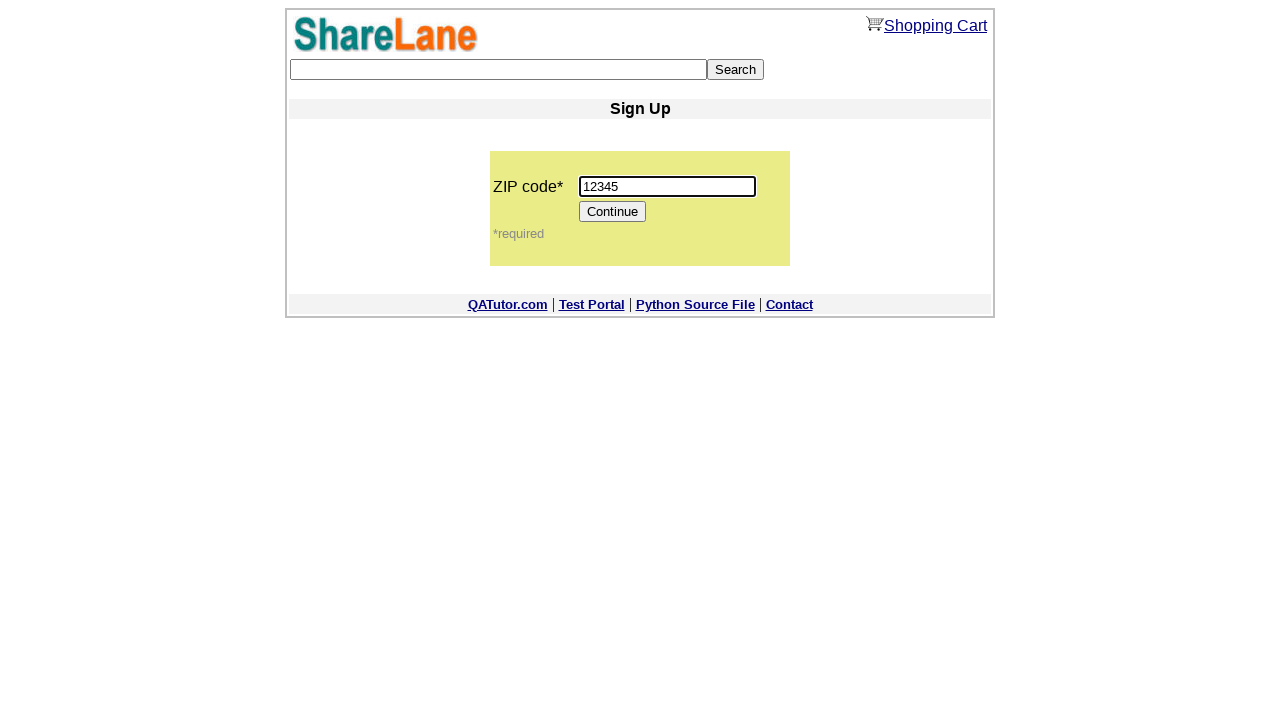

Clicked Continue button to validate zip code at (613, 212) on [value='Continue']
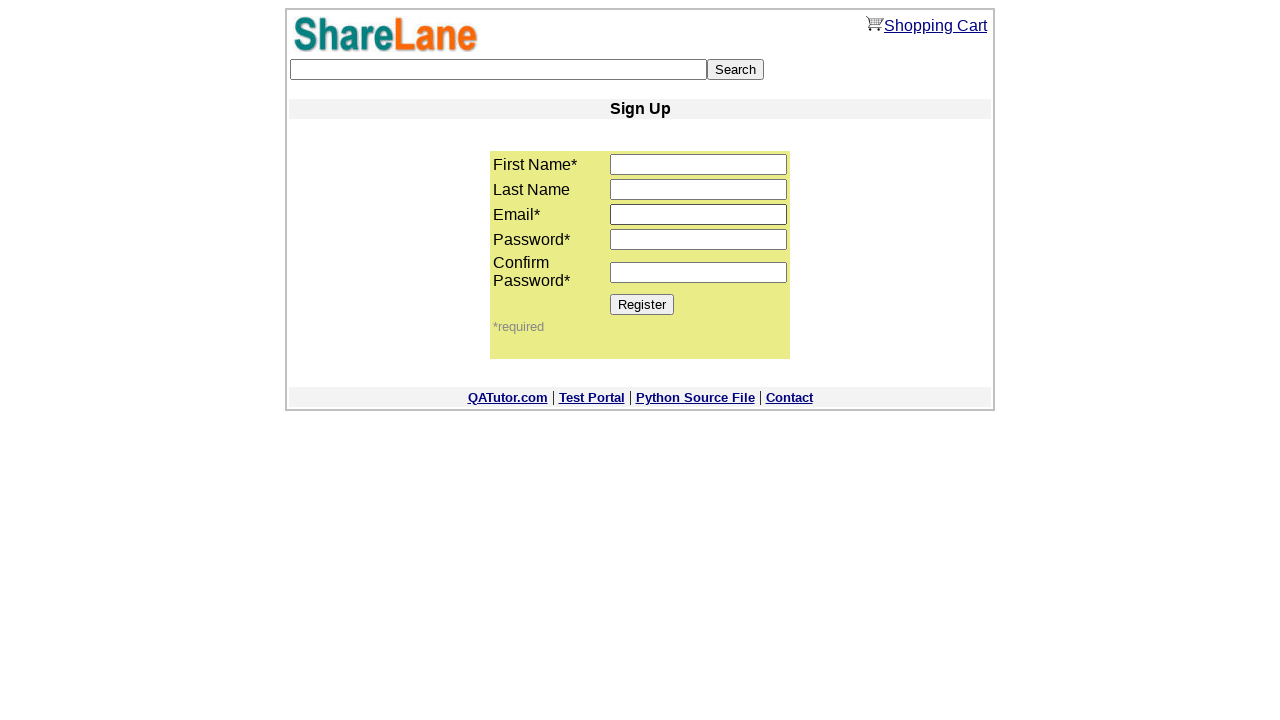

Register button appeared, confirming valid zip code validation
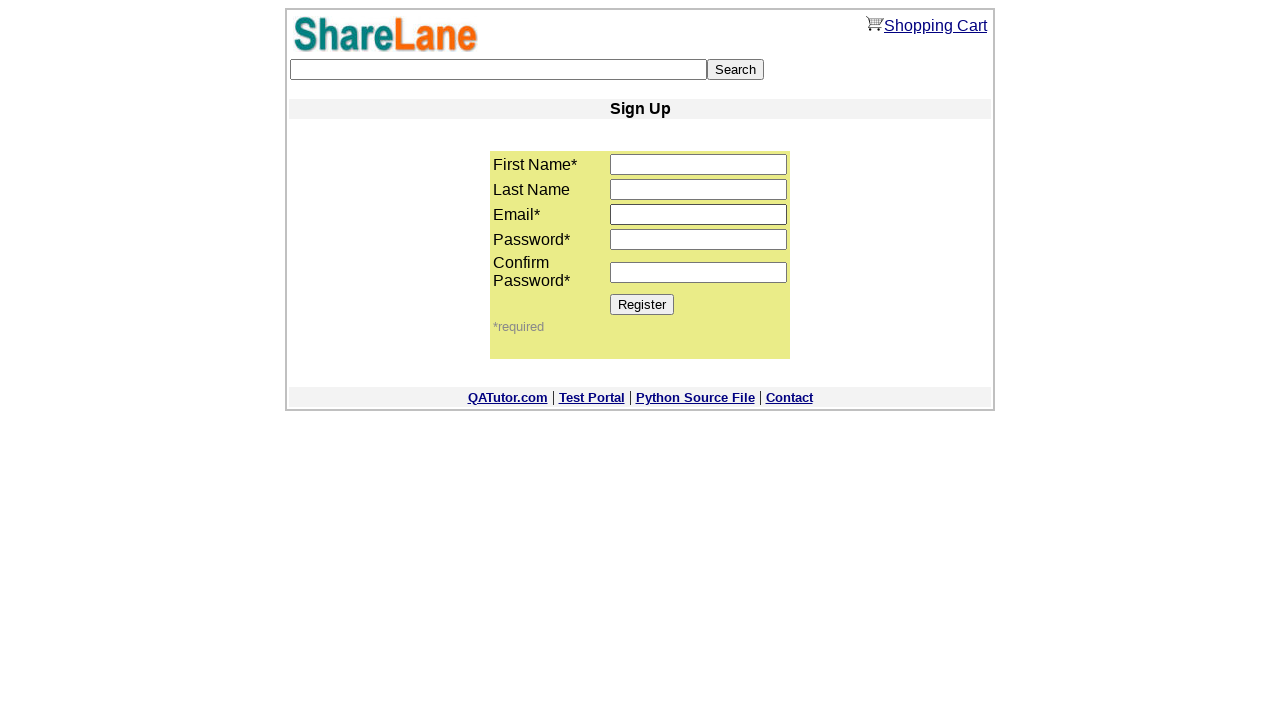

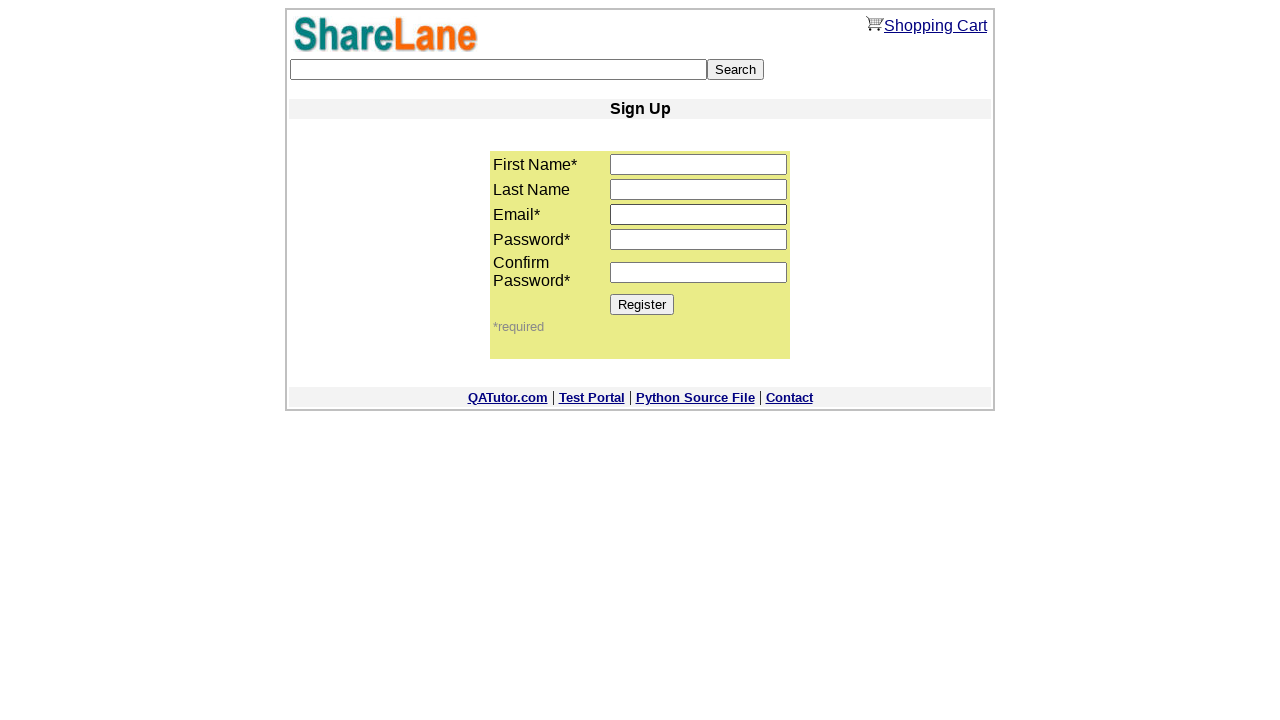